Tests Bootstrap dropdown functionality by clicking the dropdown button and selecting an option from the menu

Starting URL: https://v4-alpha.getbootstrap.com/components/dropdowns/

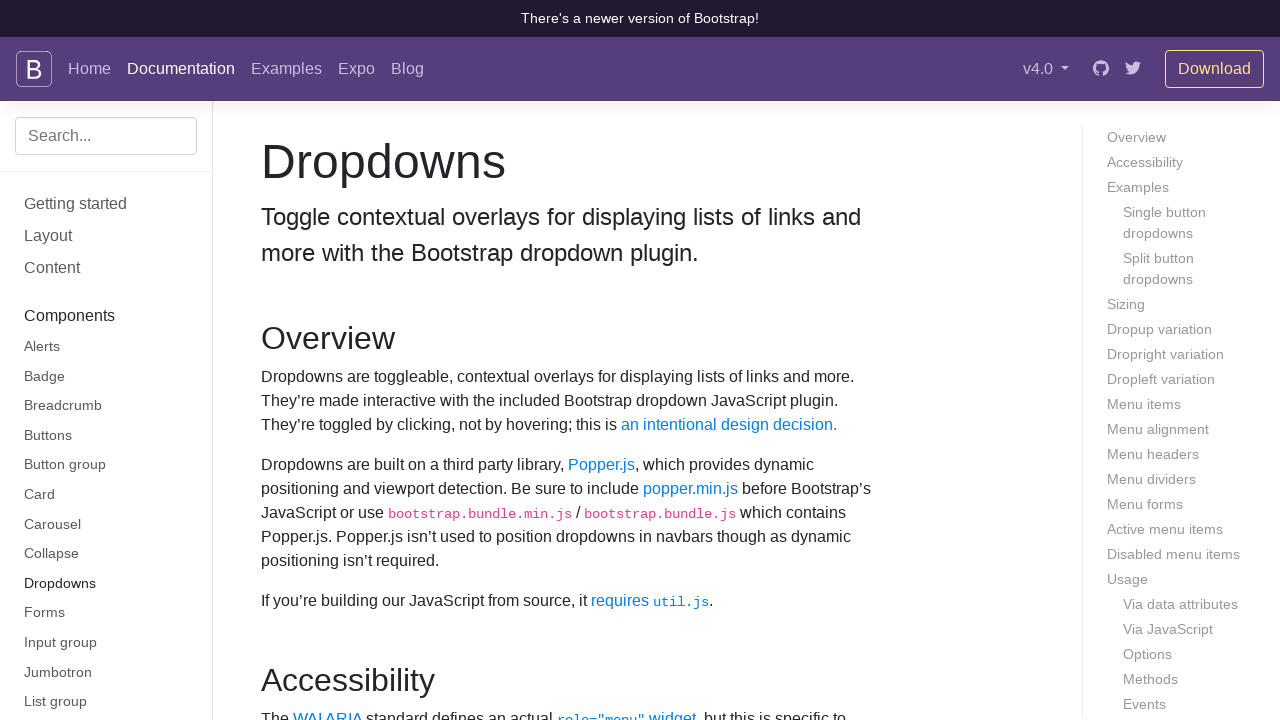

Clicked the dropdown button to open menu at (370, 360) on button#dropdownMenuButton
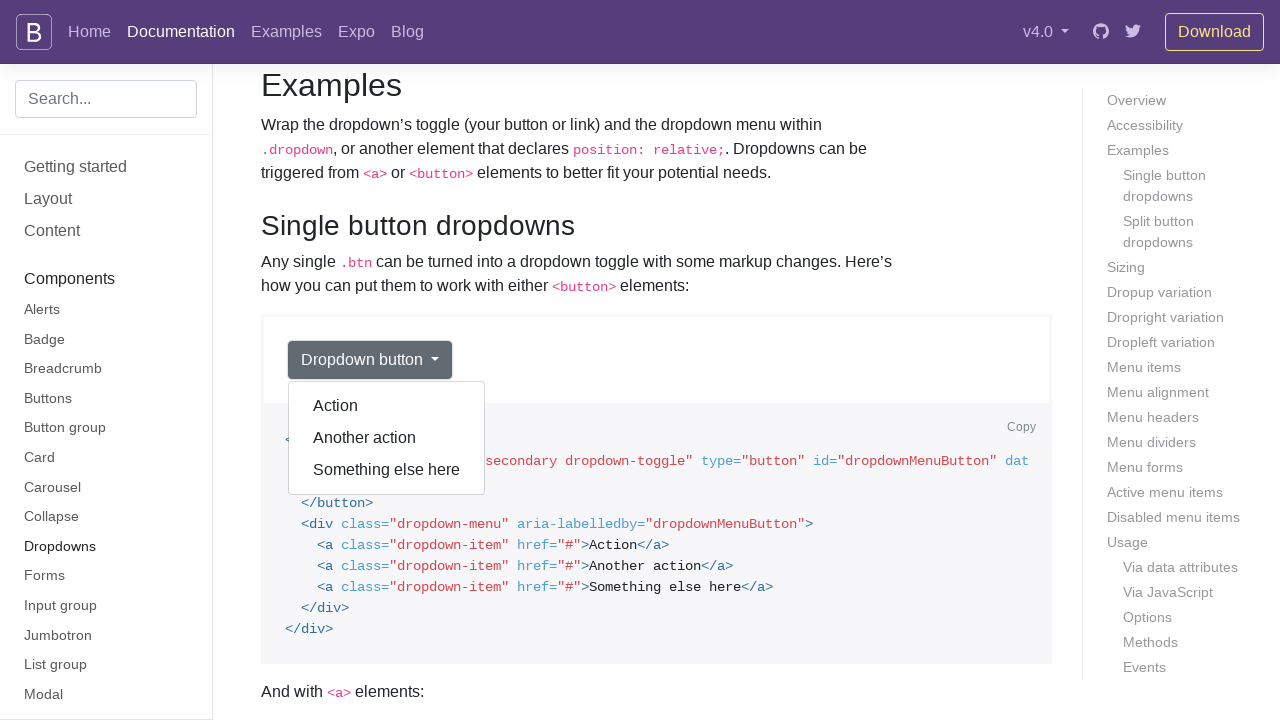

Dropdown menu became visible
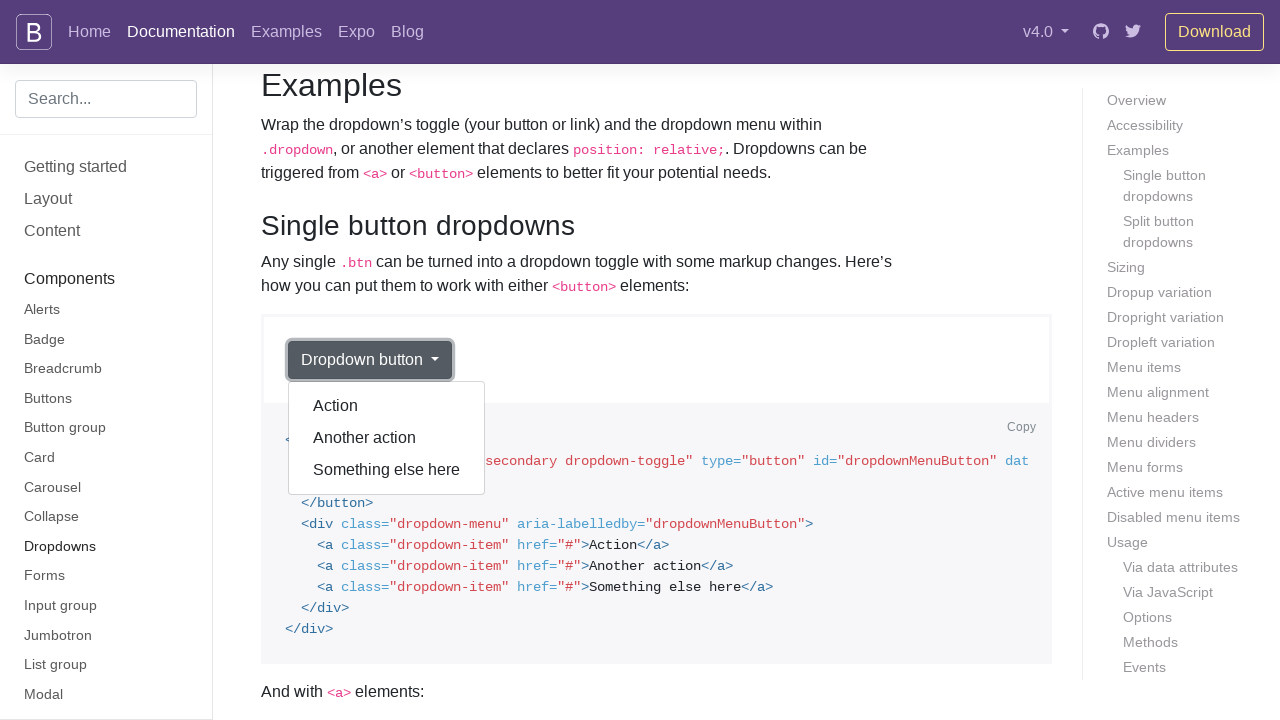

Retrieved all dropdown options
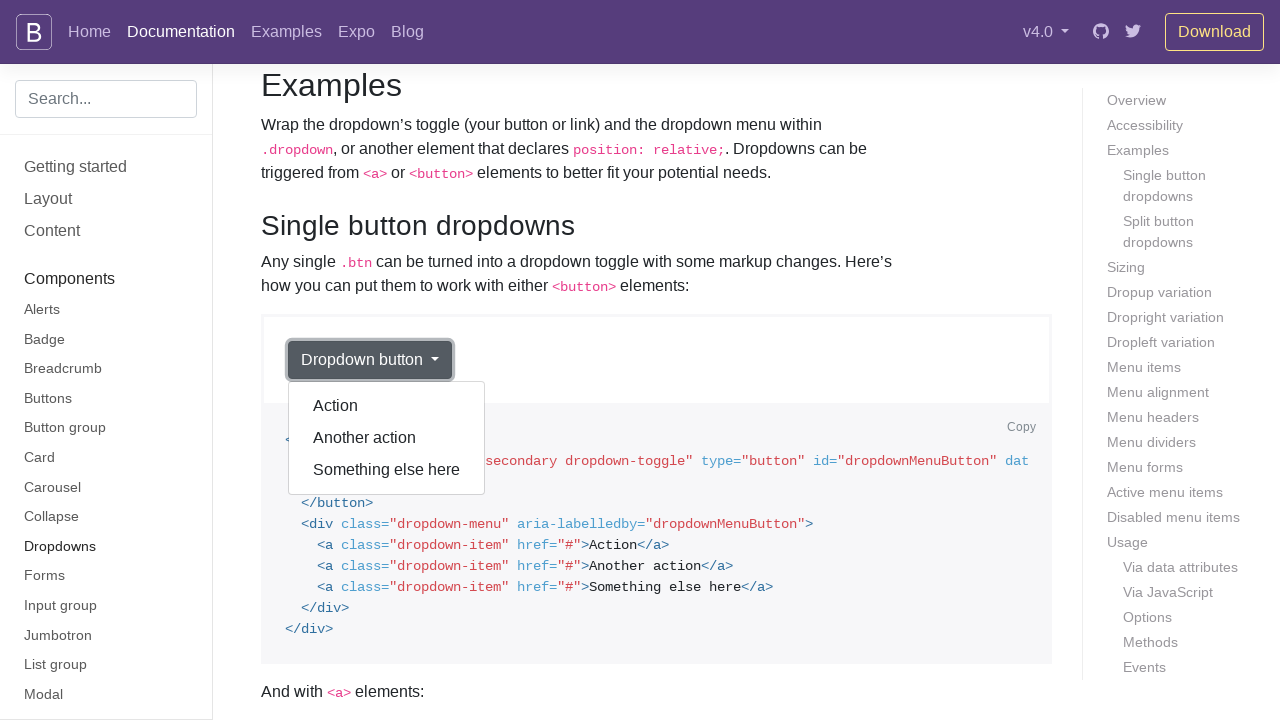

Selected 'Action' option from dropdown menu at (387, 406) on div.dropdown-menu[aria-labelledby='dropdownMenuButton'] a >> nth=0
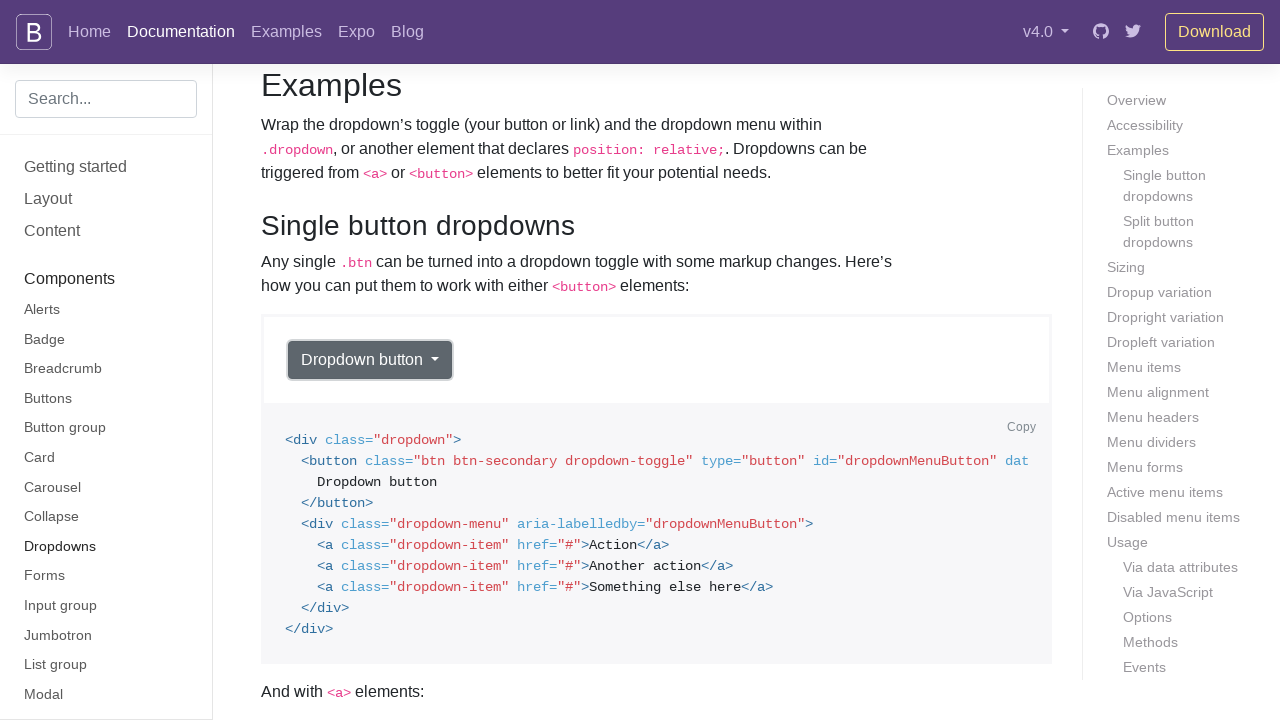

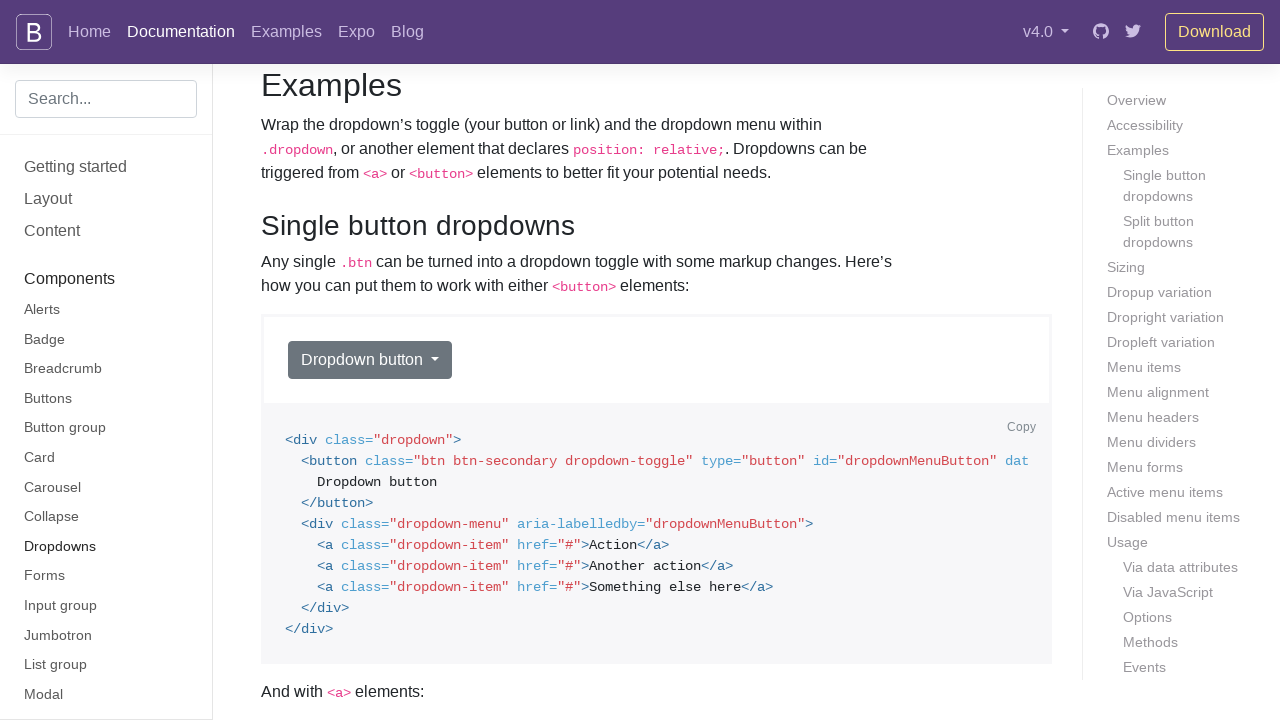